Tests drag-and-drop functionality in a PDF viewer by dragging an image element from one annotation layer to a previous page's annotation layer.

Starting URL: https://pdfproject.vercel.app/

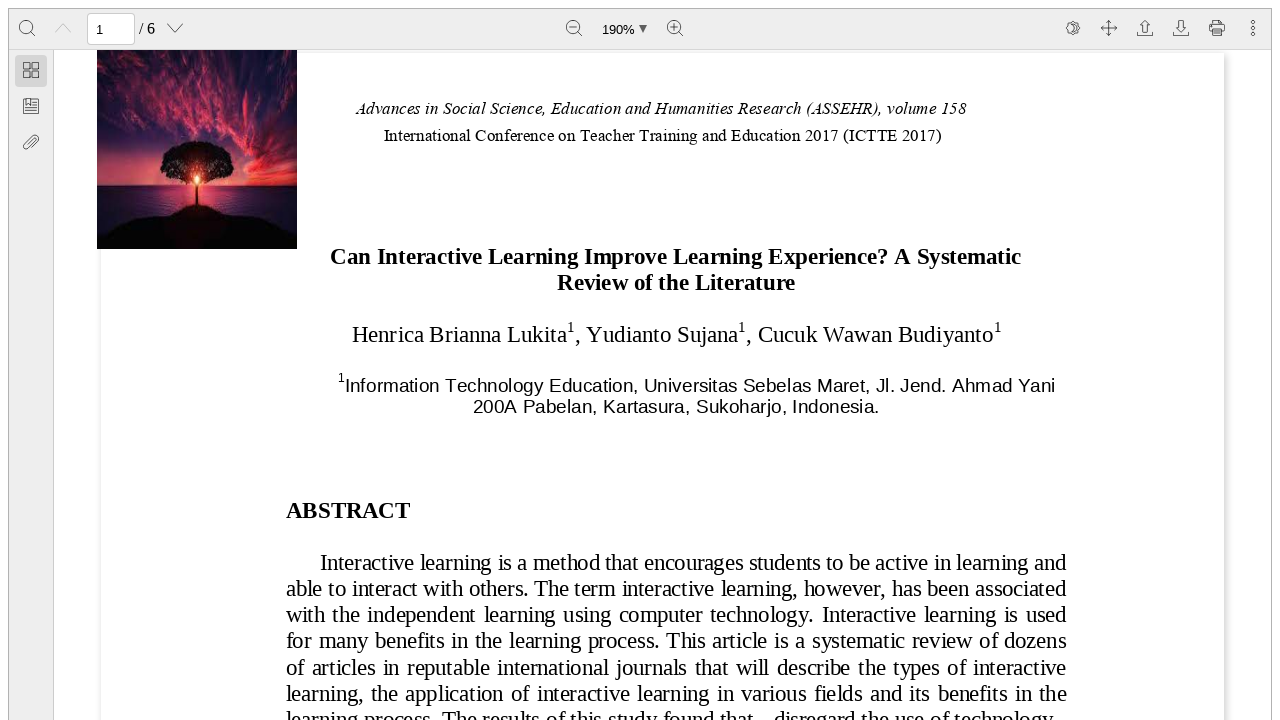

Waited for annotation layer 1 (second page) to load
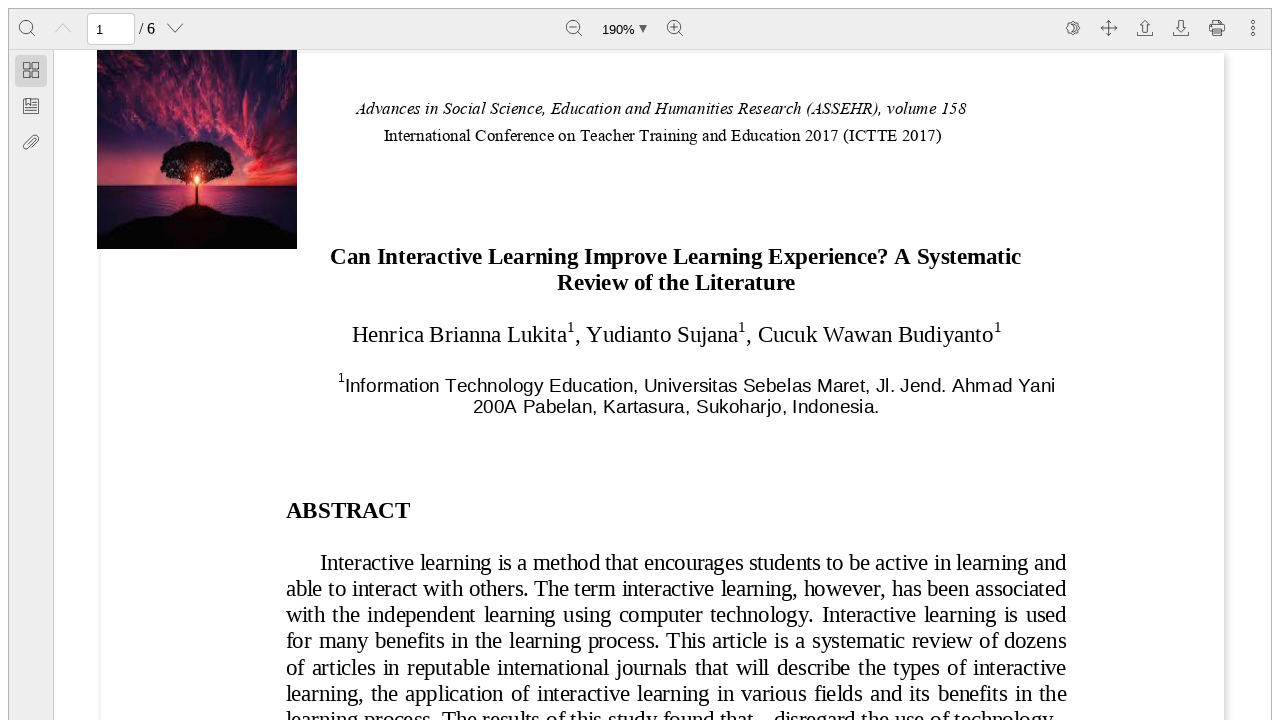

Waited for annotation layer 0 (first page) to load
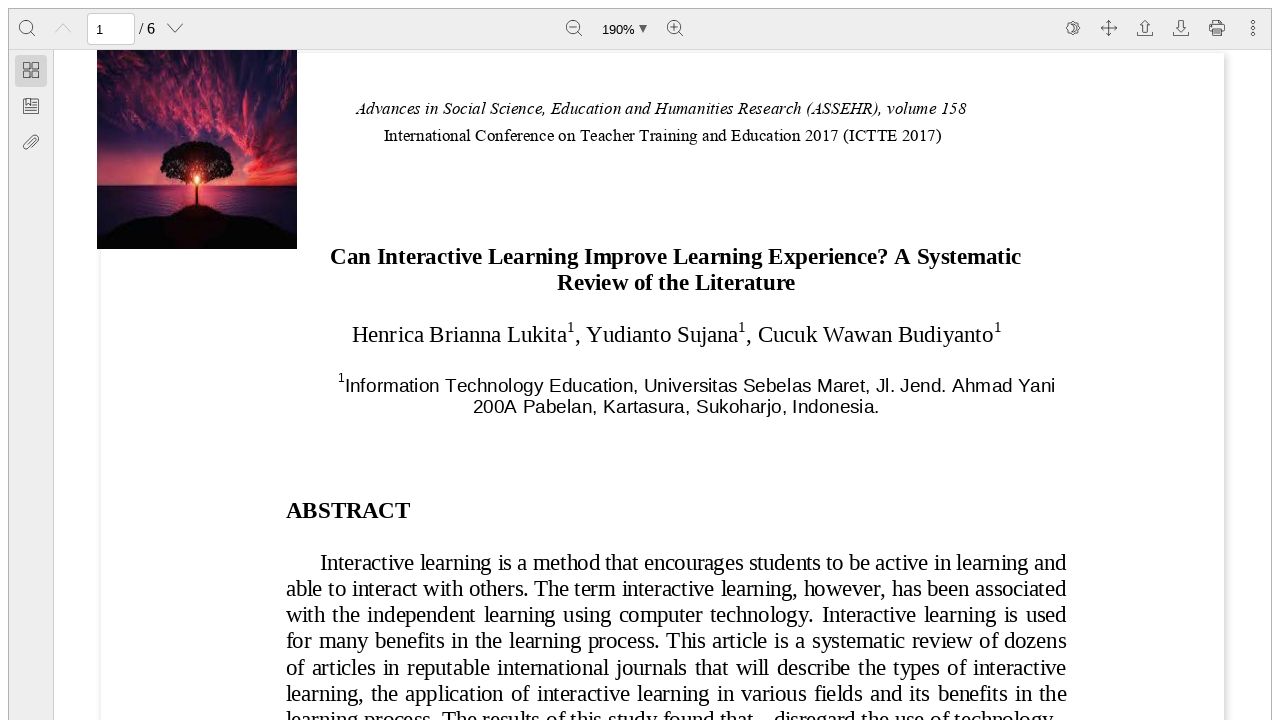

Located draggable image element on second page annotation layer
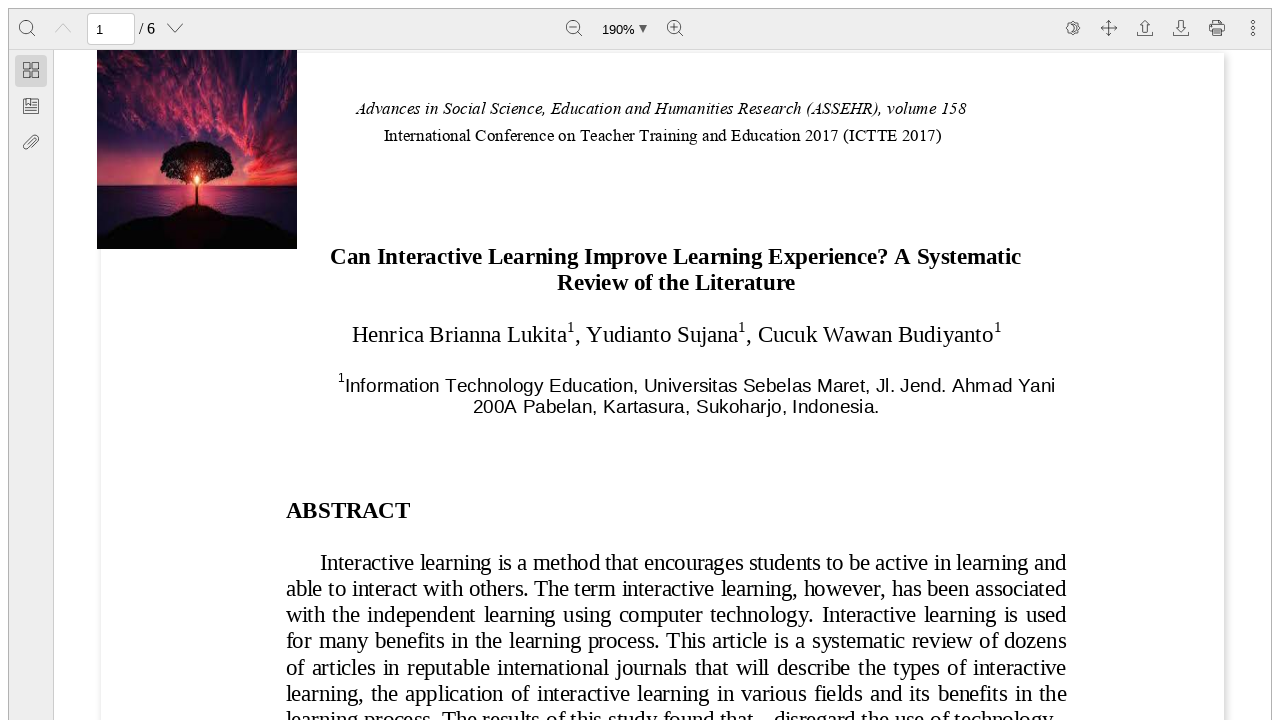

Located destination annotation layer on first page
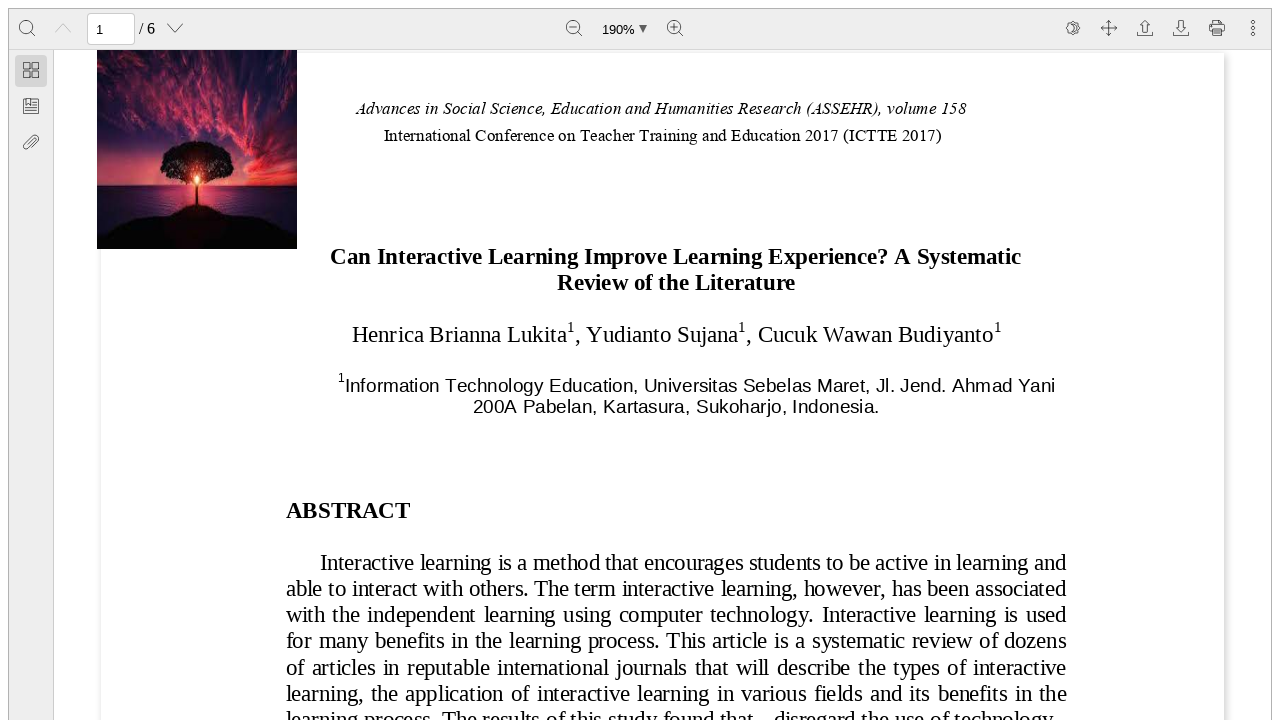

Dragged image element from second page to first page annotation layer at (662, 360)
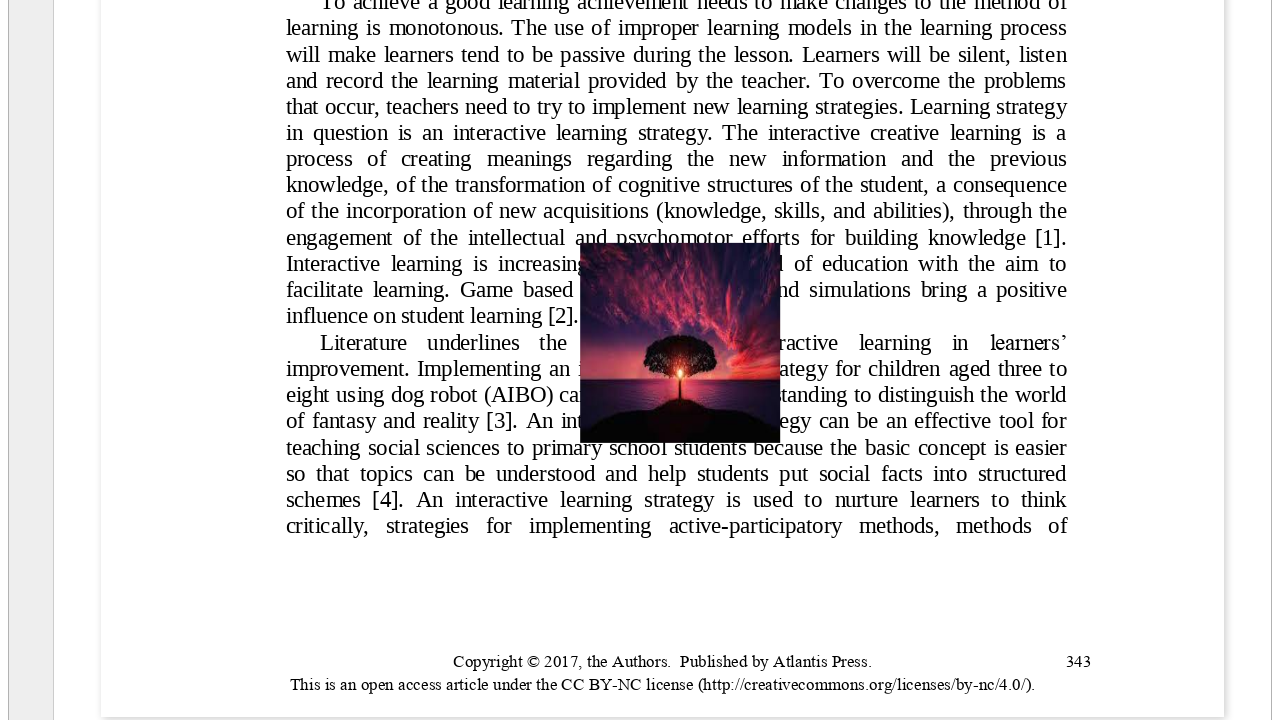

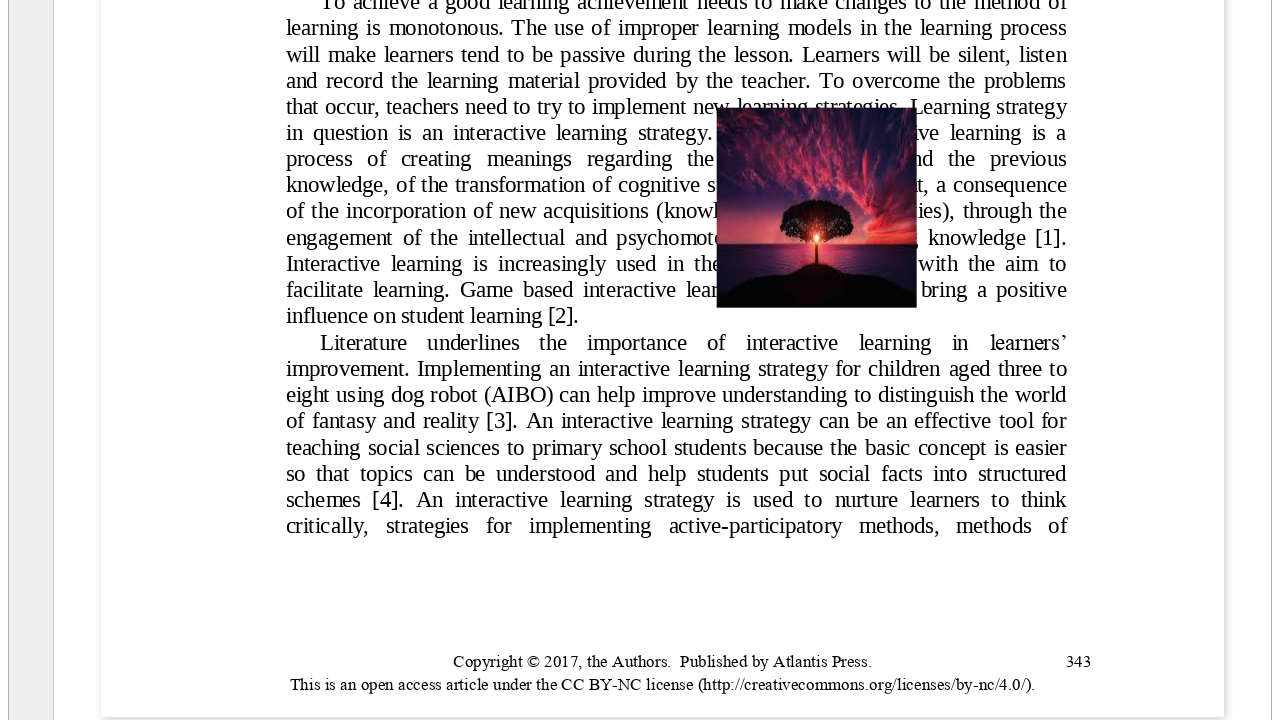